Tests a web form by entering text into a text field and clicking the submit button, then verifies the form was submitted successfully by checking the confirmation message.

Starting URL: https://www.selenium.dev/selenium/web/web-form.html

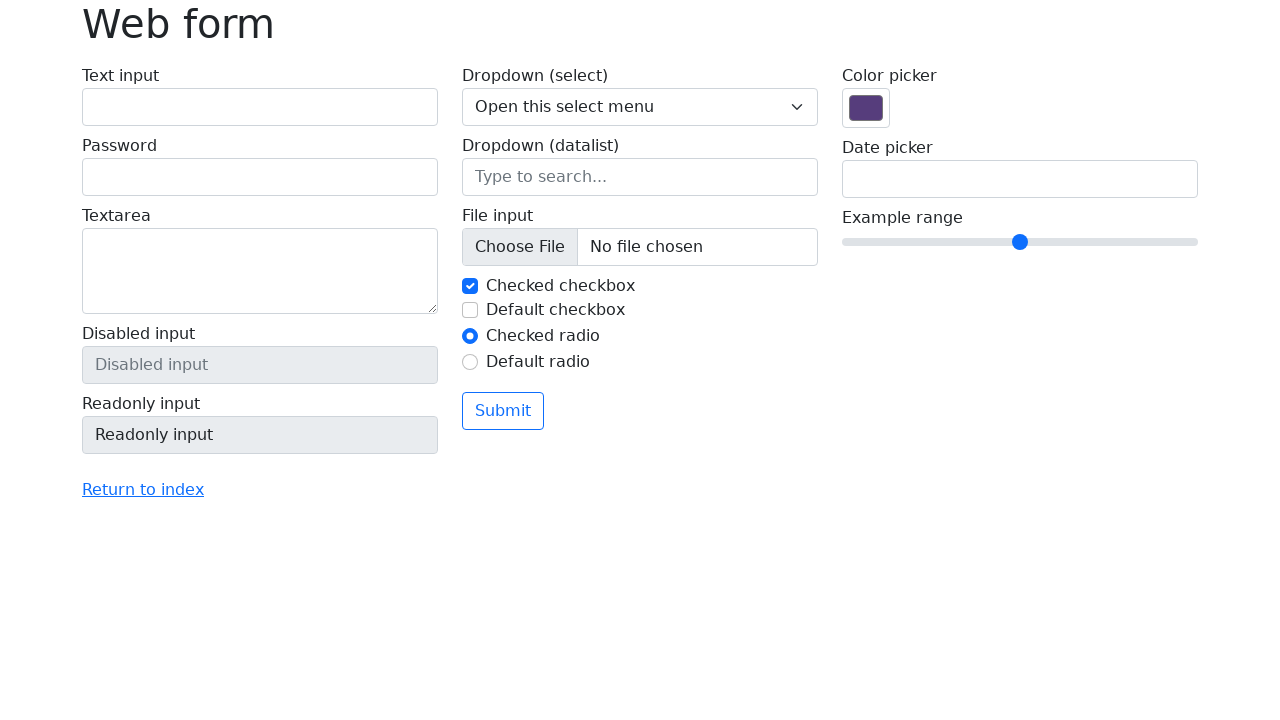

Filled text input field with 'Testing Chrome' on #my-text-id
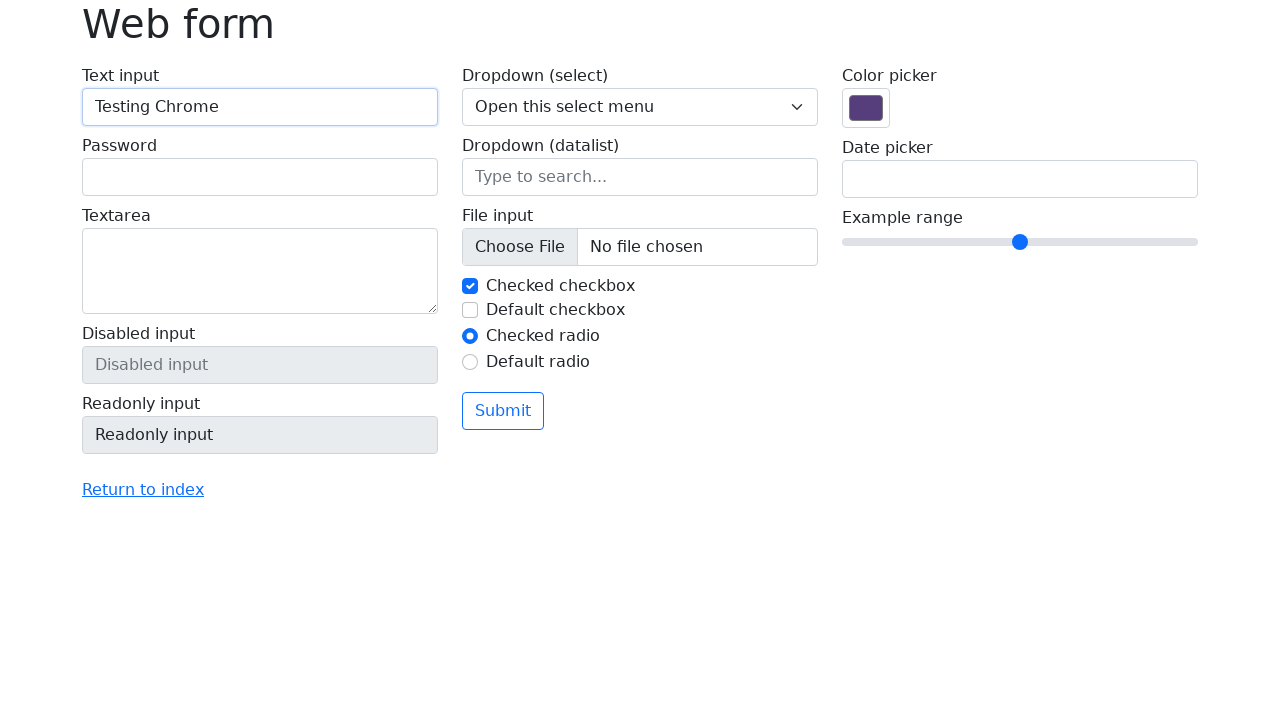

Clicked the submit button at (503, 411) on button
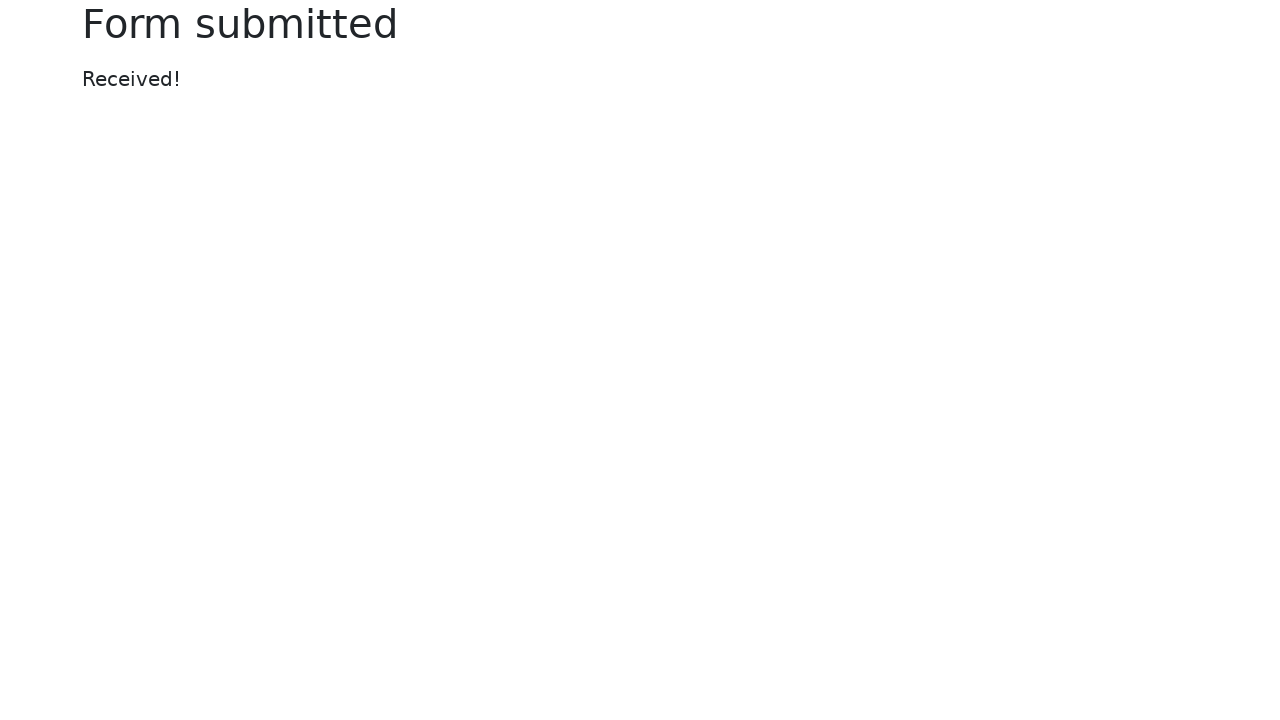

Confirmation message heading appeared
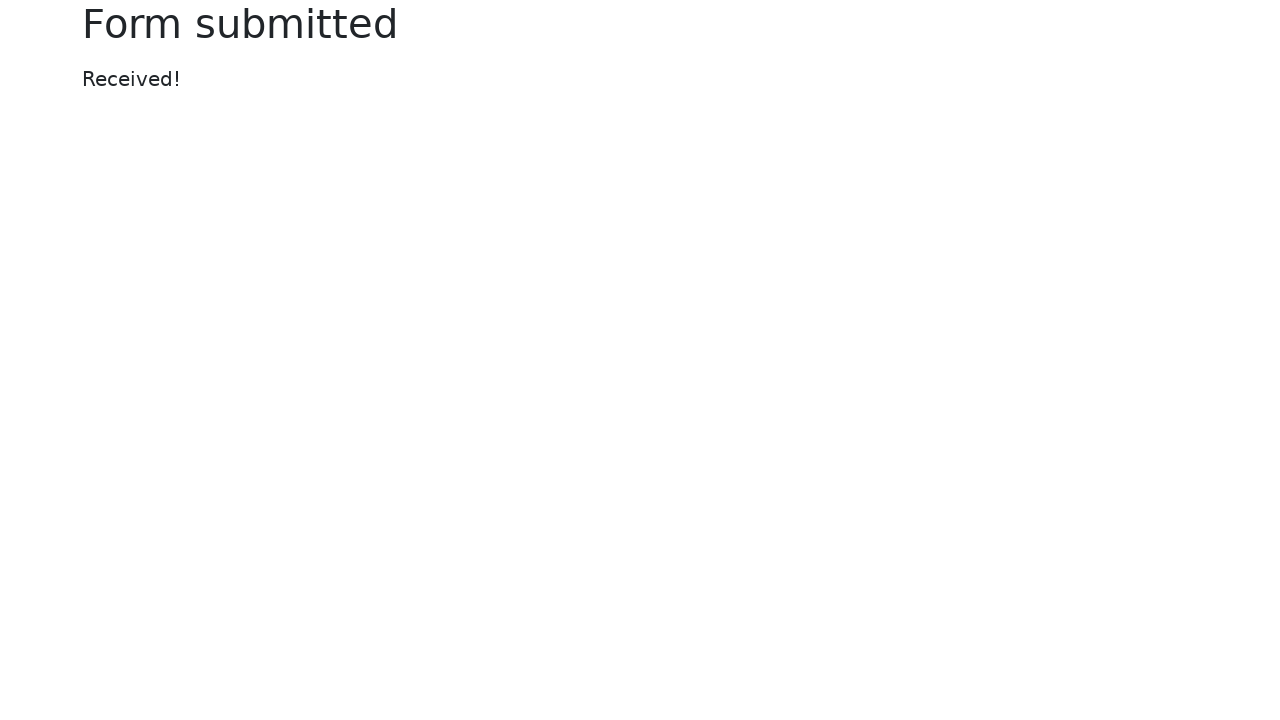

Verified form submission confirmation message displays 'Form submitted'
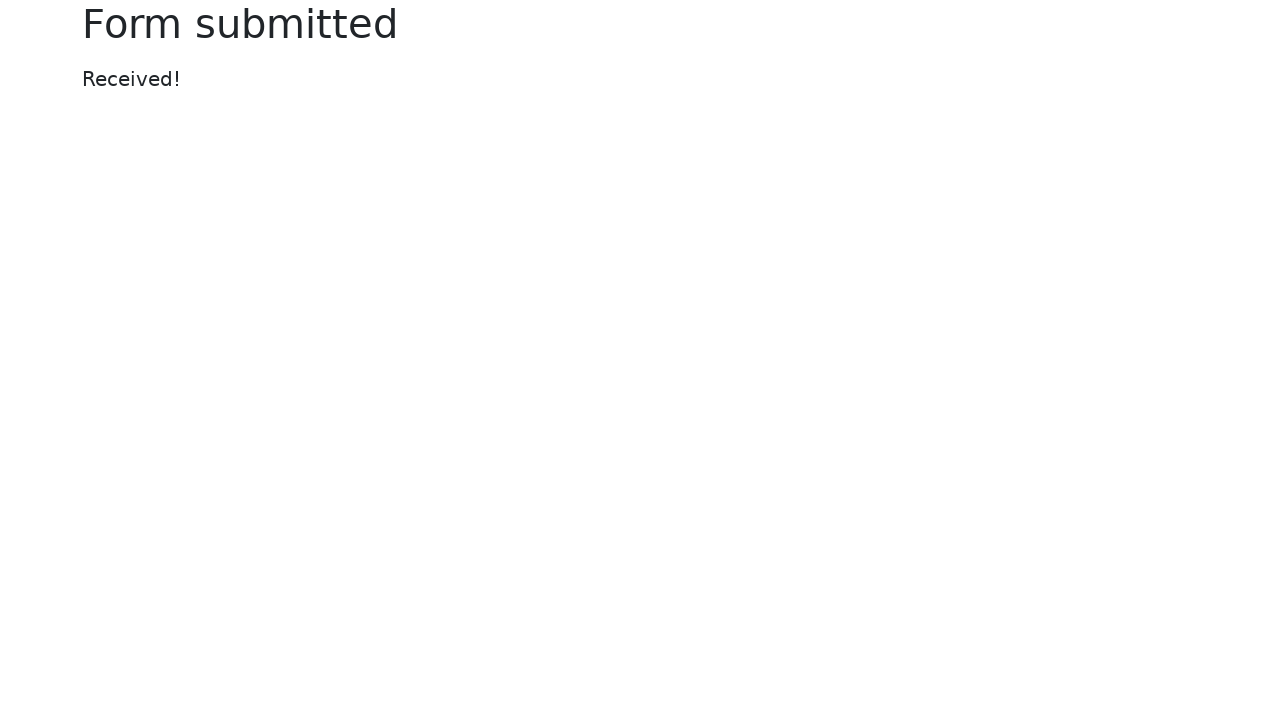

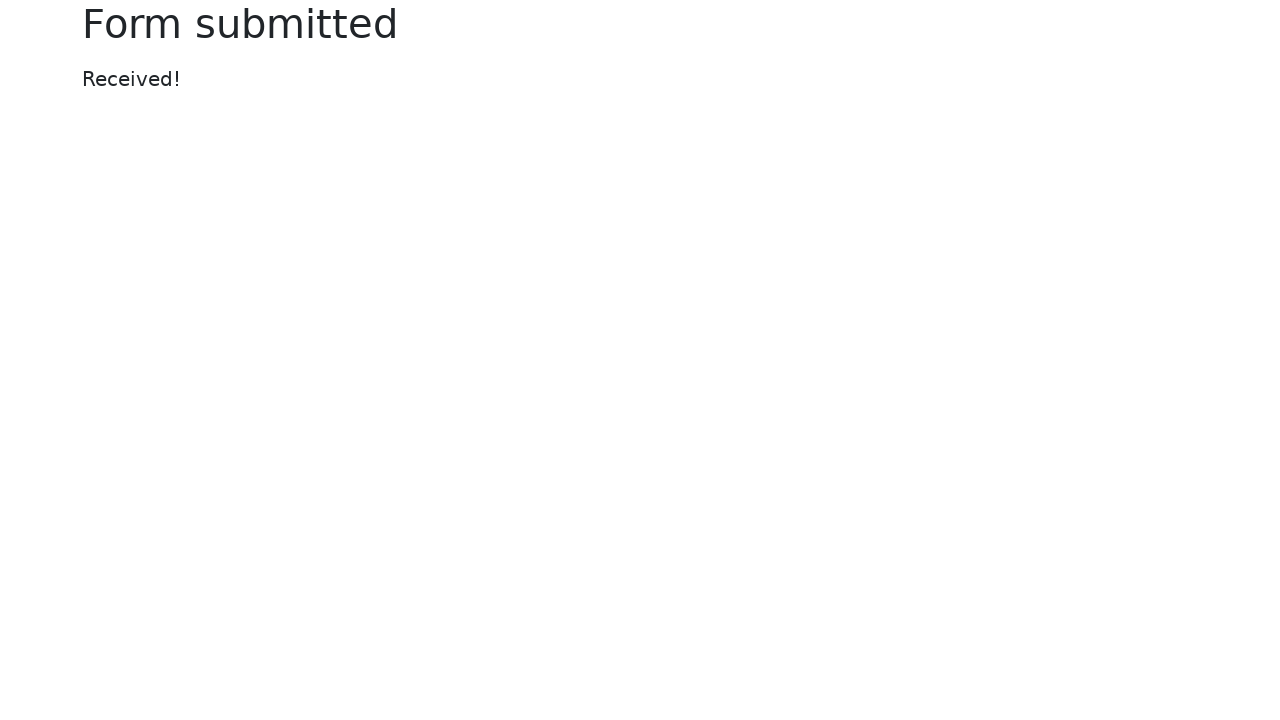